Tests that an unsaved change to an employee's name doesn't persist when switching between employees

Starting URL: https://devmountain-qa.github.io/employee-manager/1.2_Version/index.html

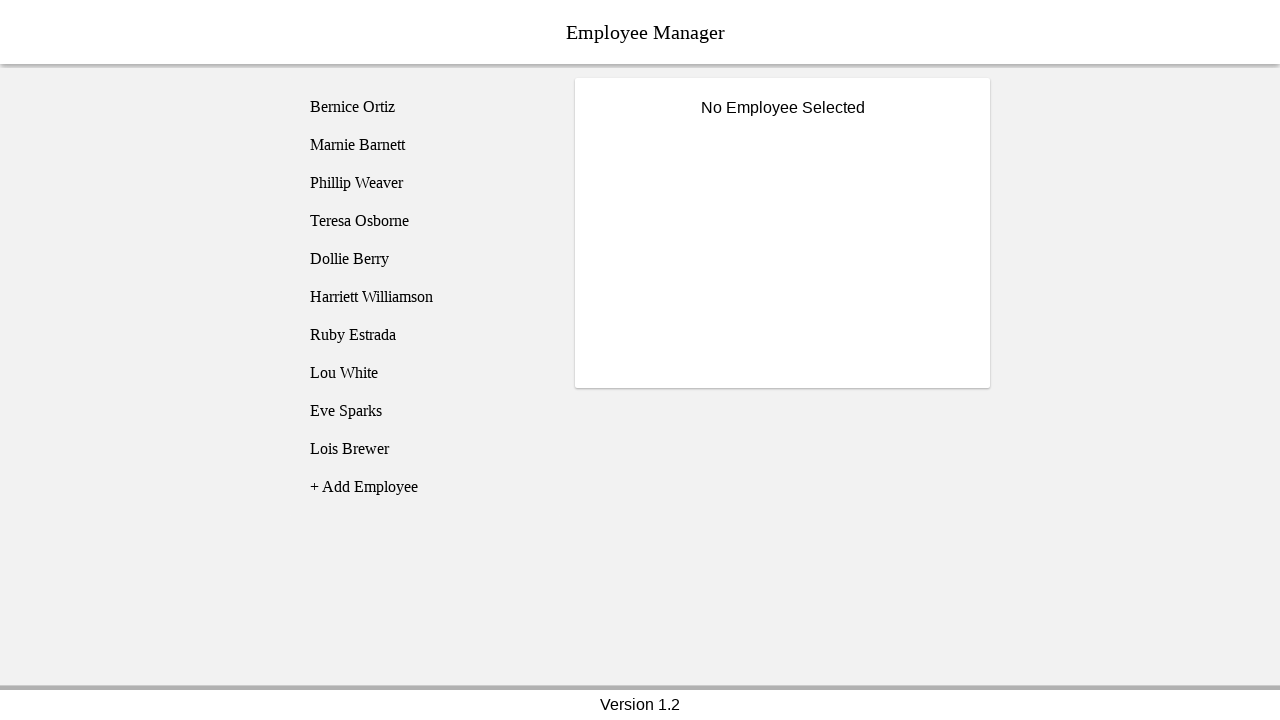

Clicked on Bernice Ortiz employee at (425, 107) on [name='employee1']
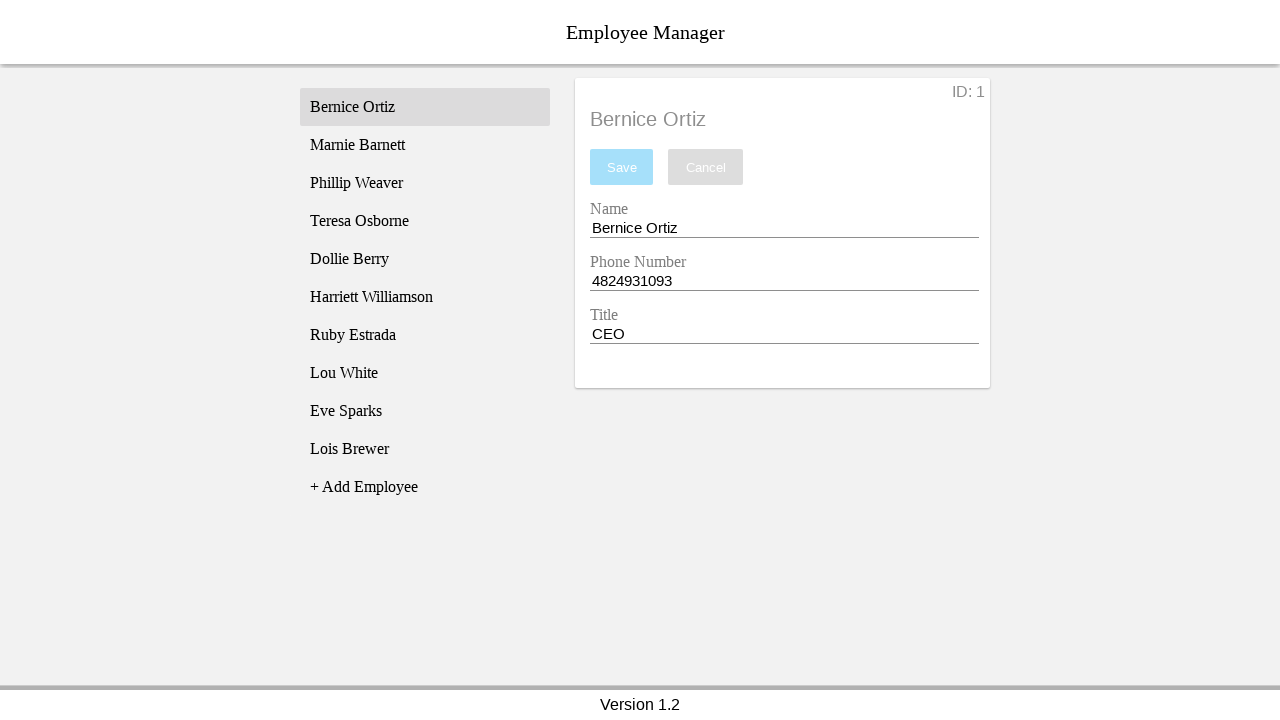

Name input field became visible
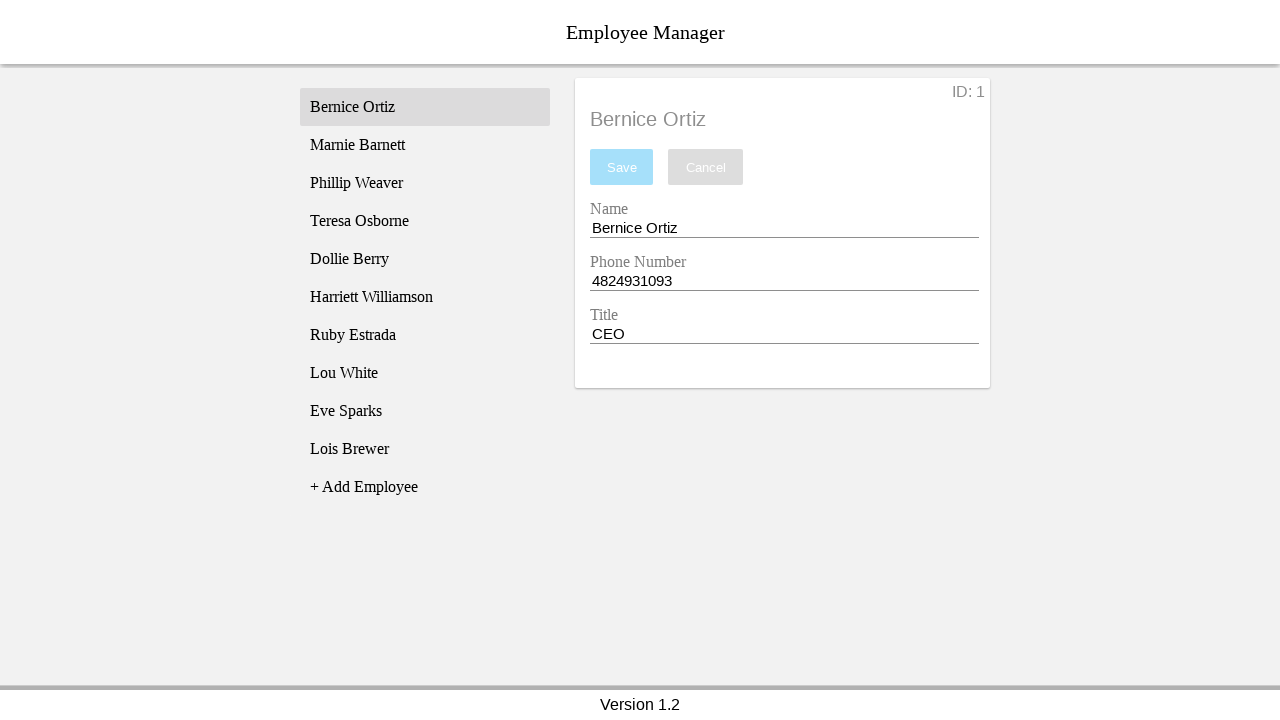

Changed Bernice's name to 'Test Name' without saving on [name='nameEntry']
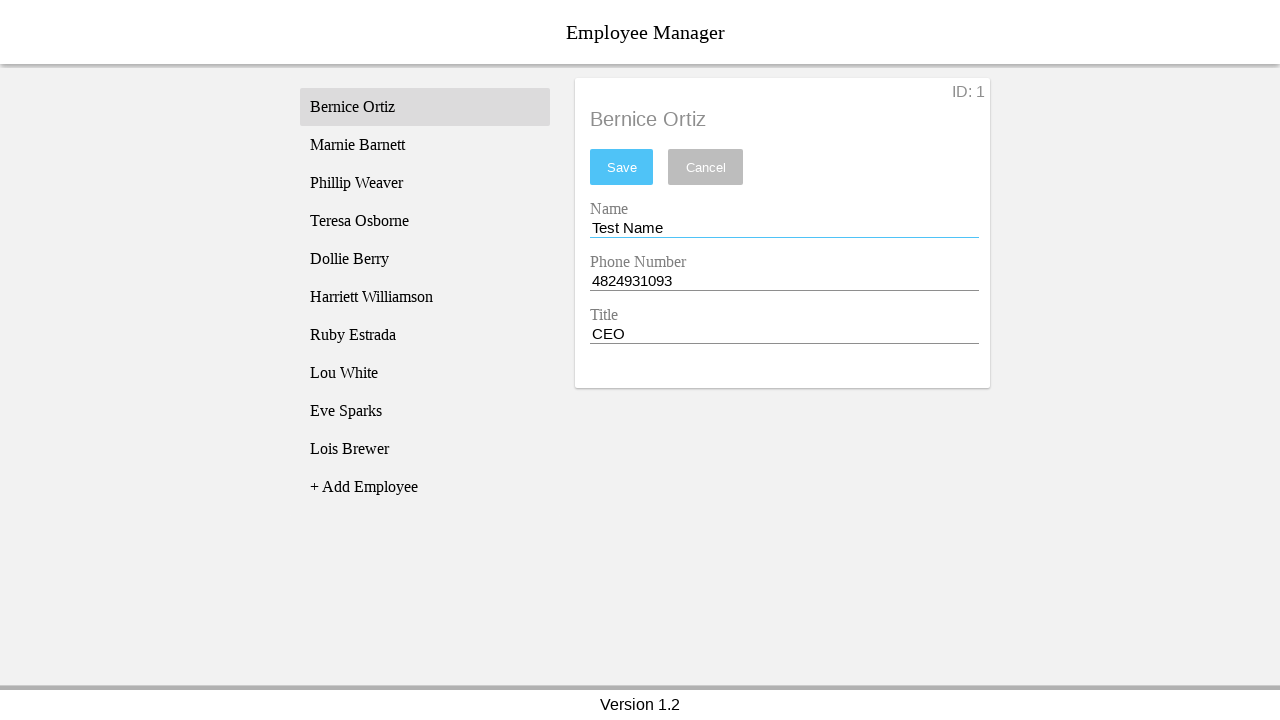

Clicked on Phillip Weaver employee to switch away from Bernice at (425, 183) on [name='employee3']
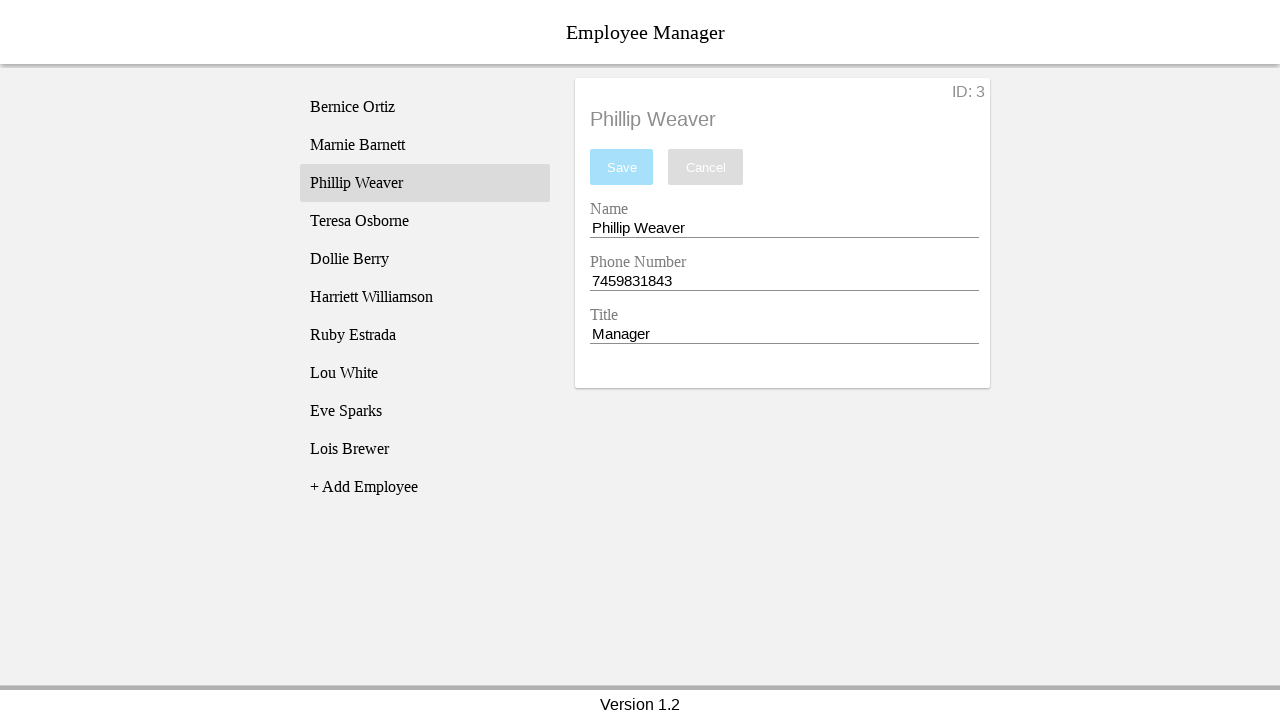

Phillip Weaver's name displayed after switching employees
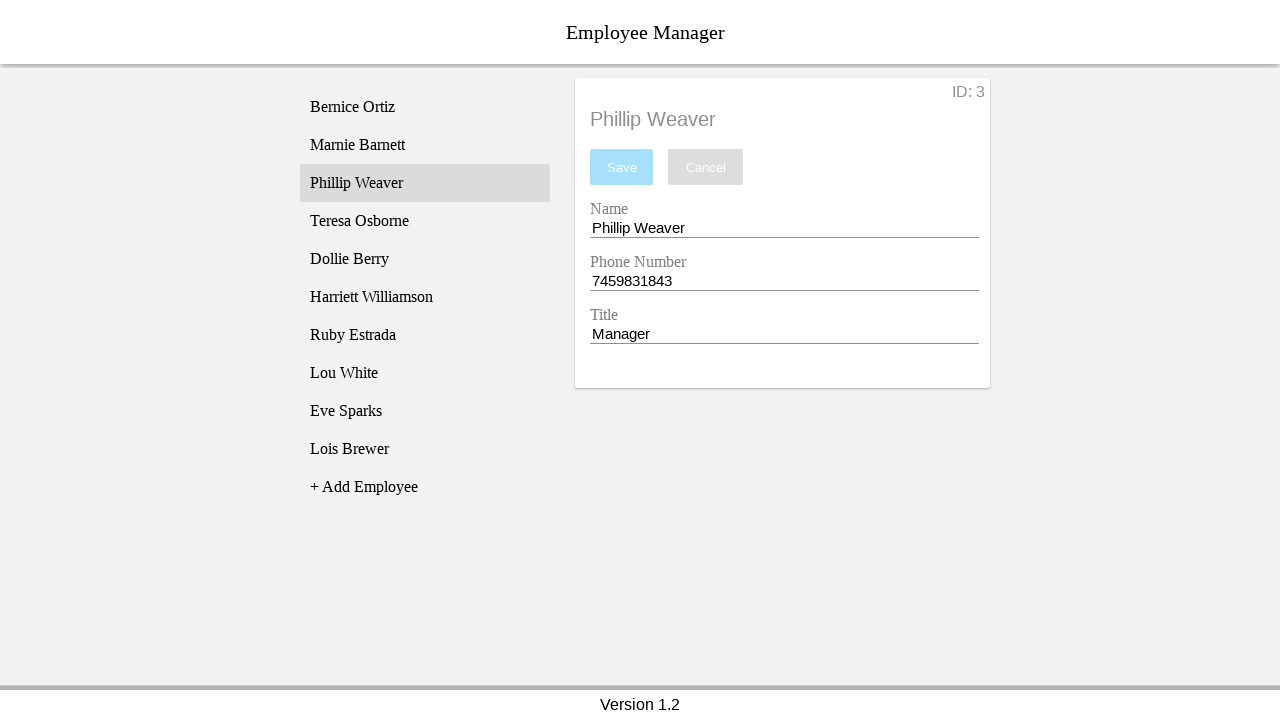

Clicked back on Bernice Ortiz to verify unsaved changes at (425, 107) on [name='employee1']
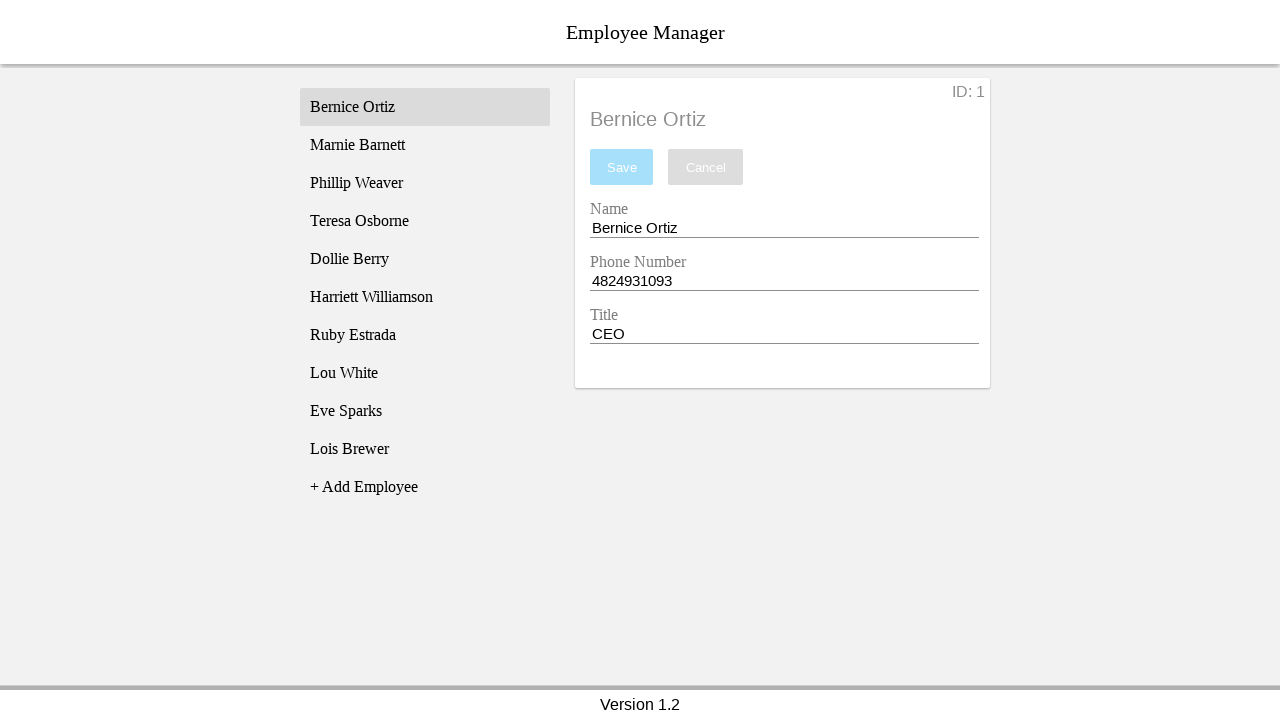

Verified that Bernice's name reverted to original (unsaved change did not persist)
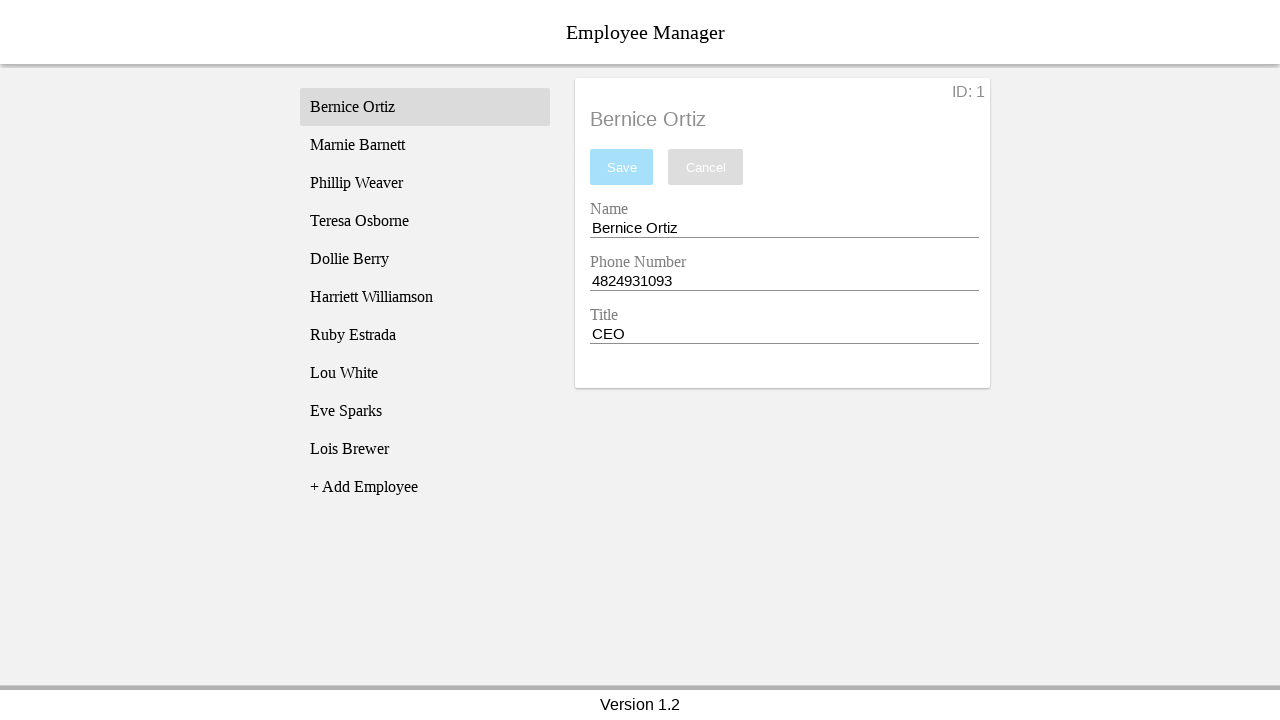

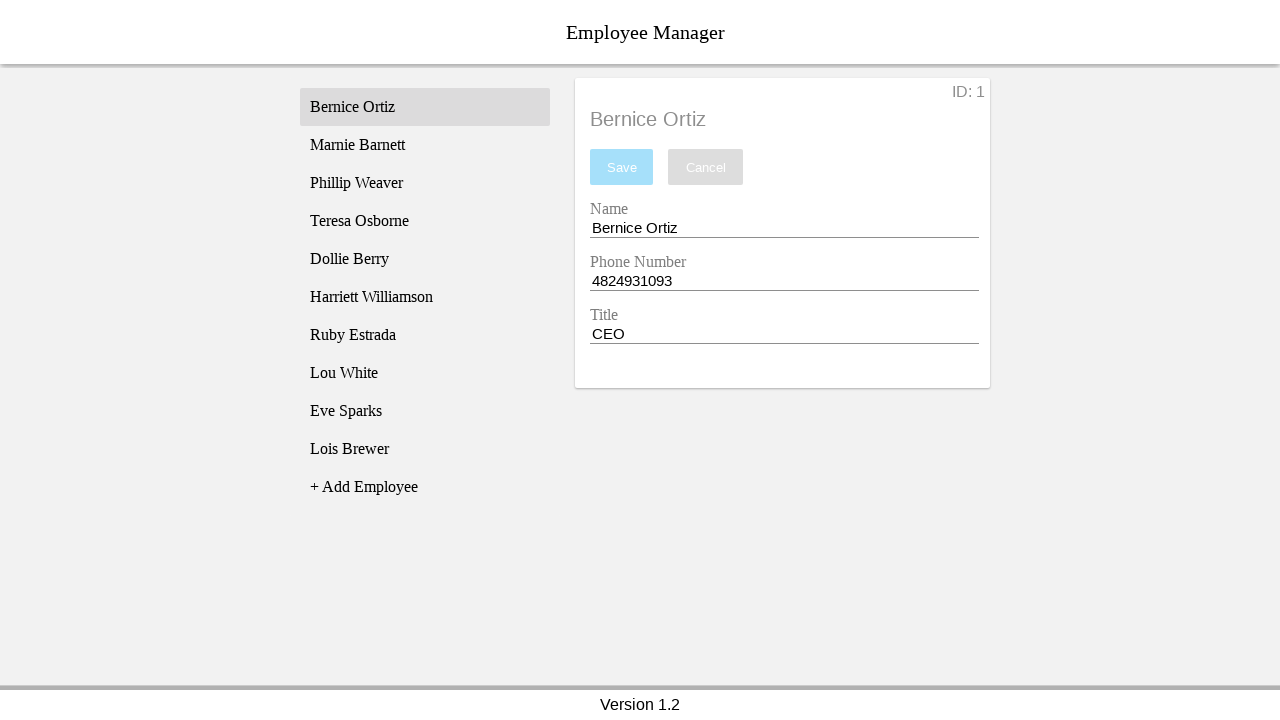